Tests adding a new todo item to the list and verifying it appears with the correct text.

Starting URL: https://todomvc.com/examples/react/dist/

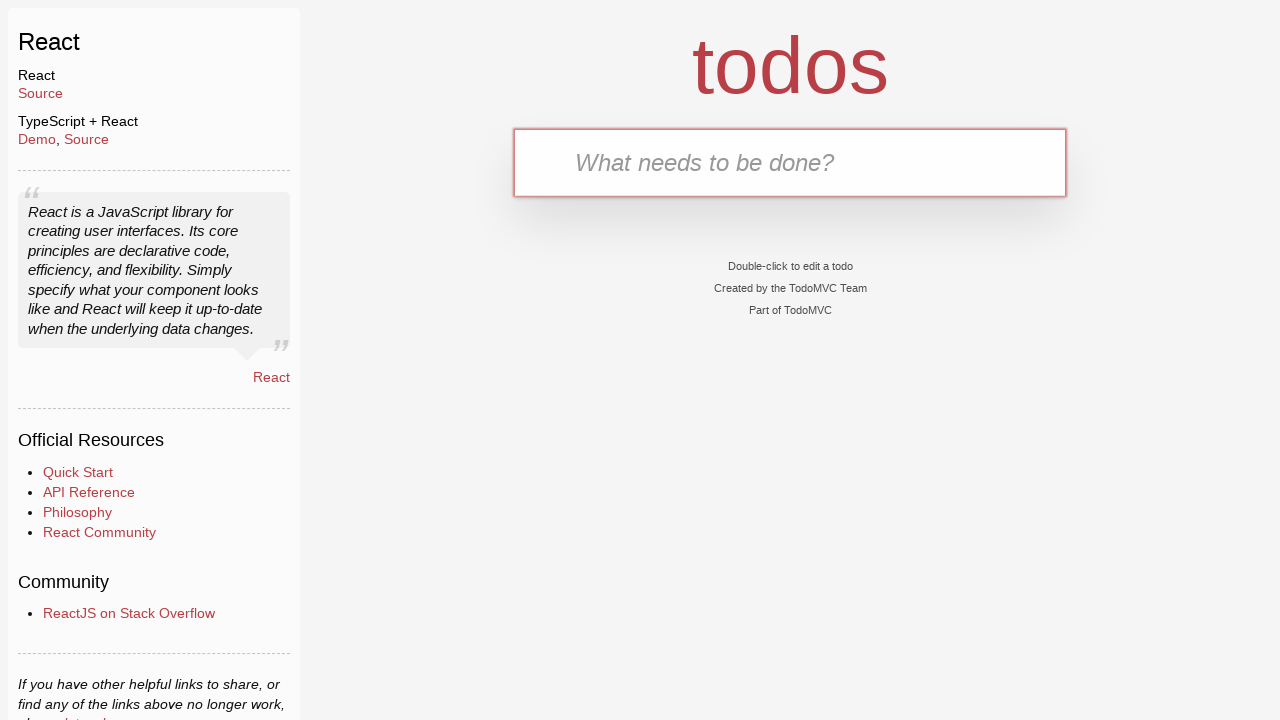

Filled new todo input field with 'test1' on .new-todo
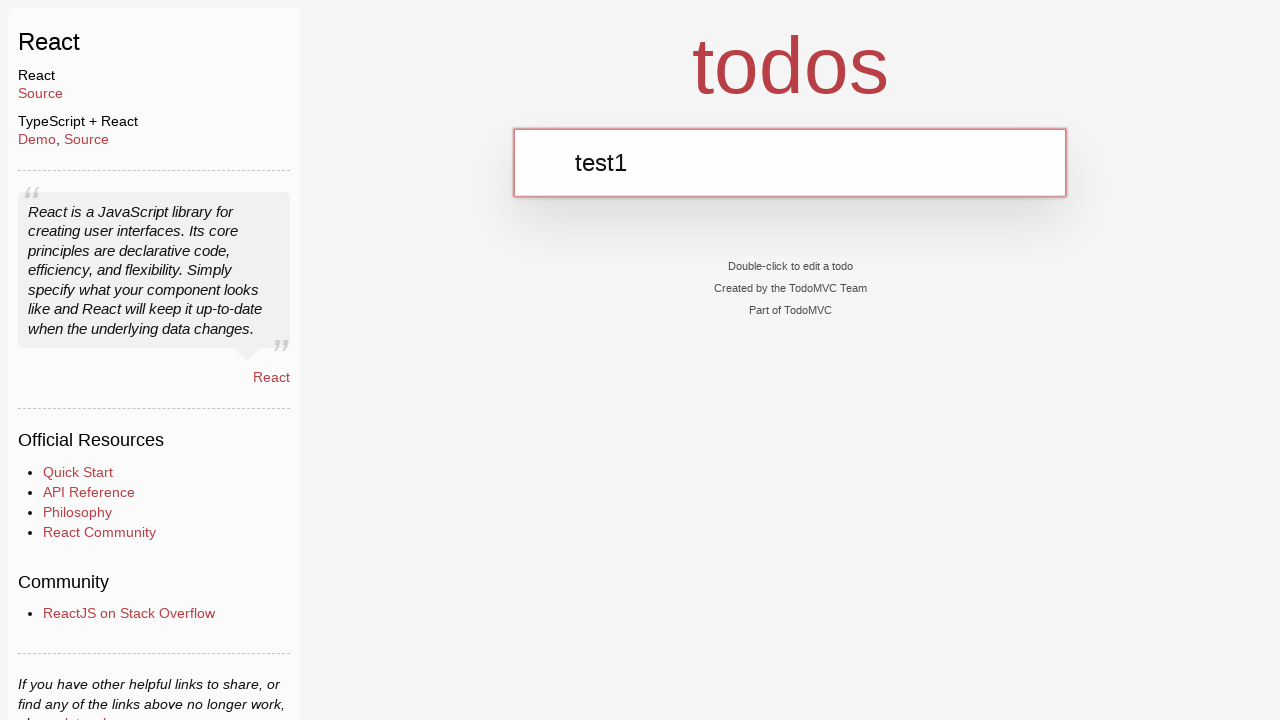

Pressed Enter to submit new todo item
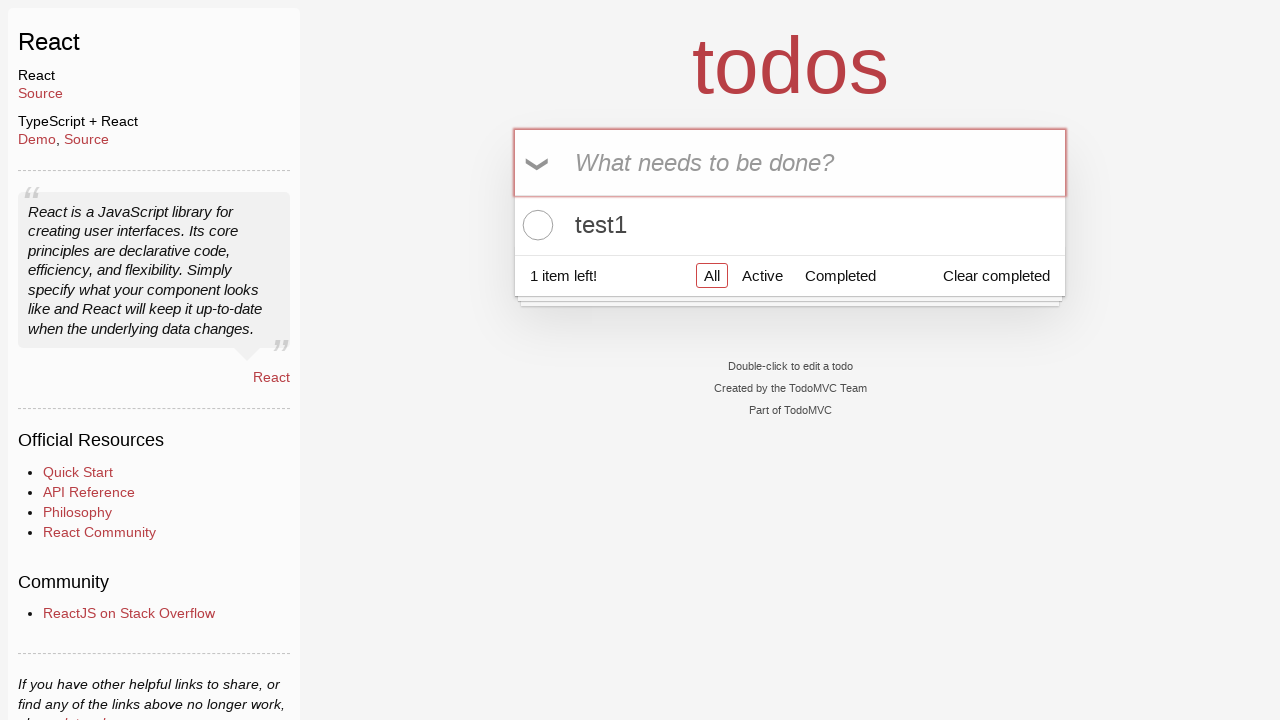

Verified todo item appeared in the list with correct text
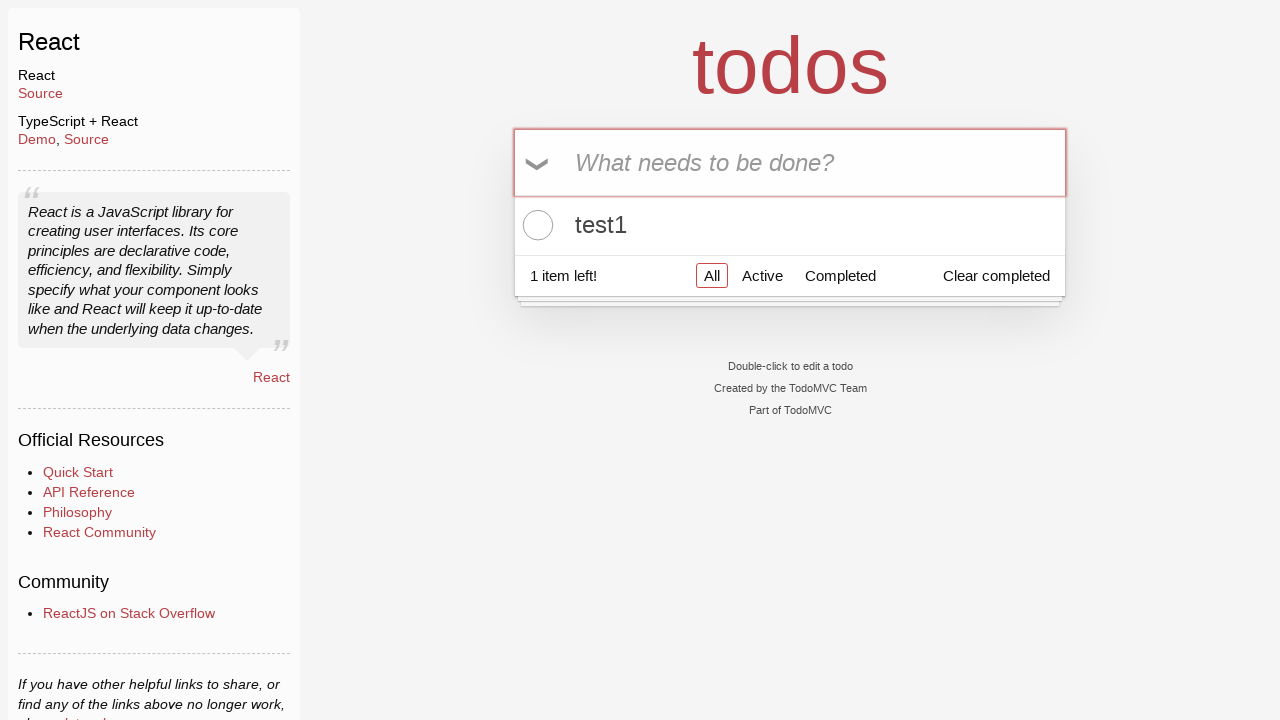

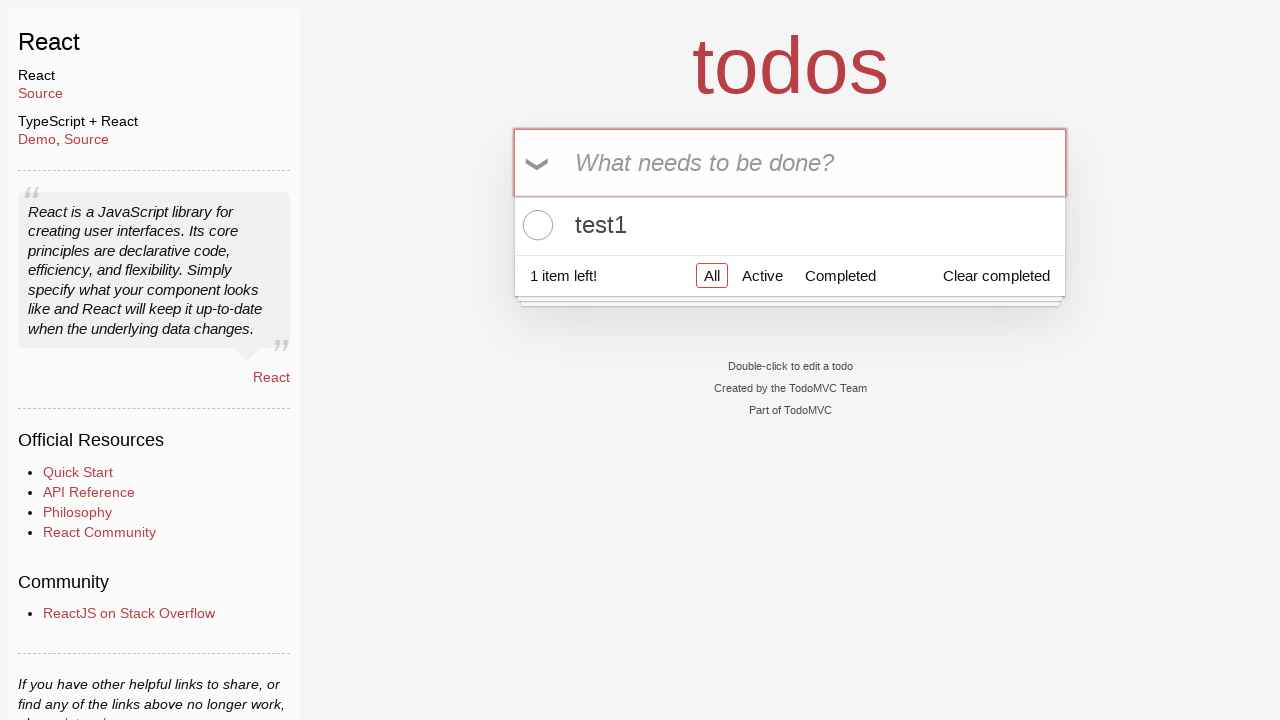